Tests an e-commerce site by searching for products, verifying search results, and adding items to cart based on product names

Starting URL: https://rahulshettyacademy.com/seleniumPractise/#/

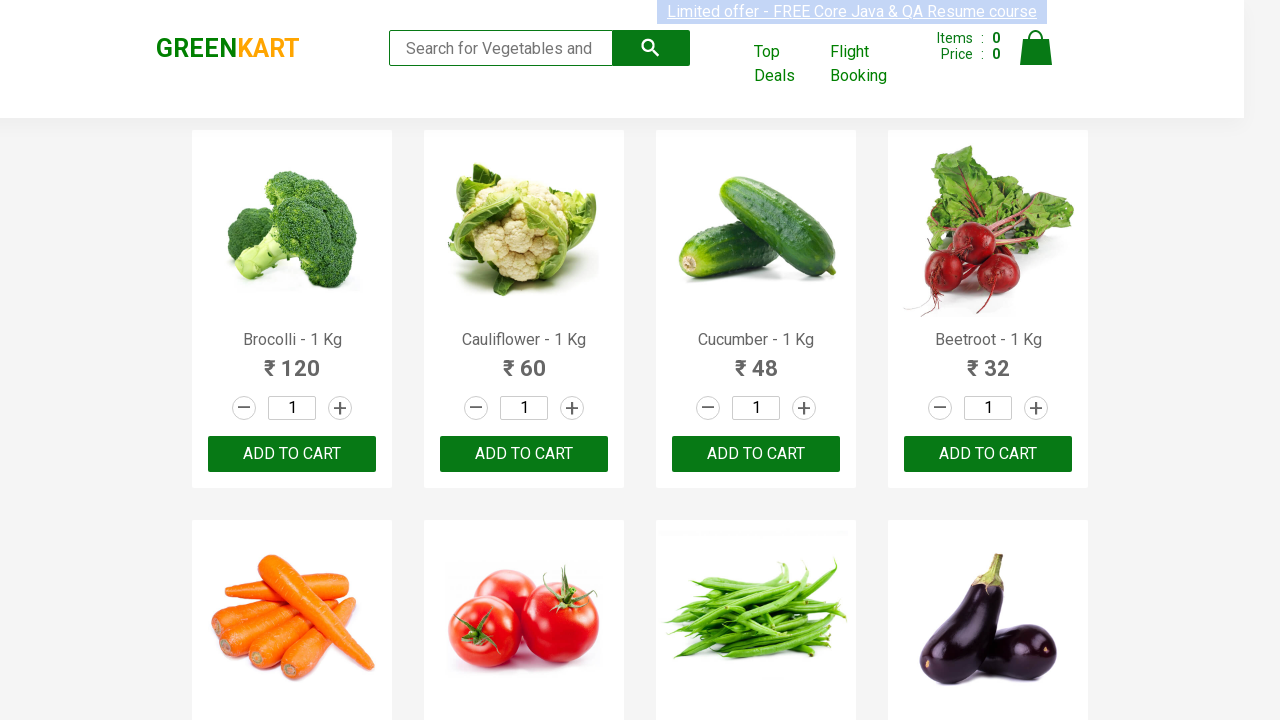

Filled search field with 'ca' to search for products on .search-keyword
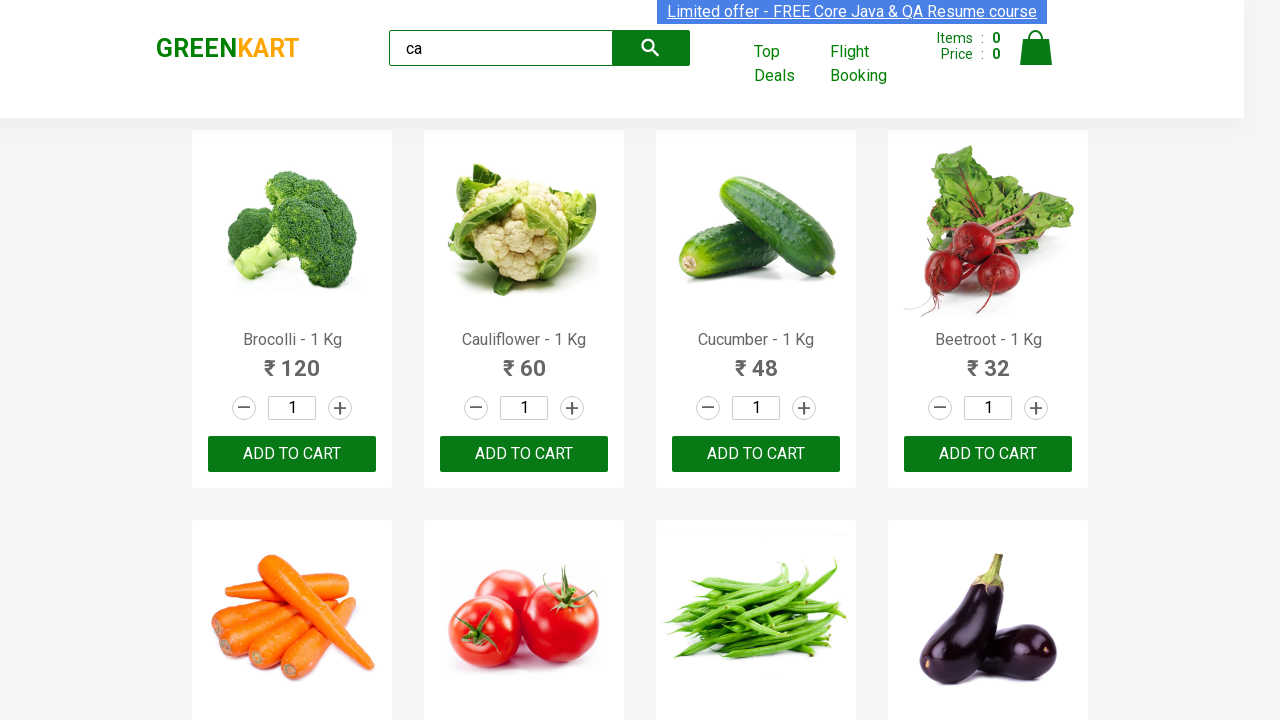

Waited 2 seconds for search results to filter
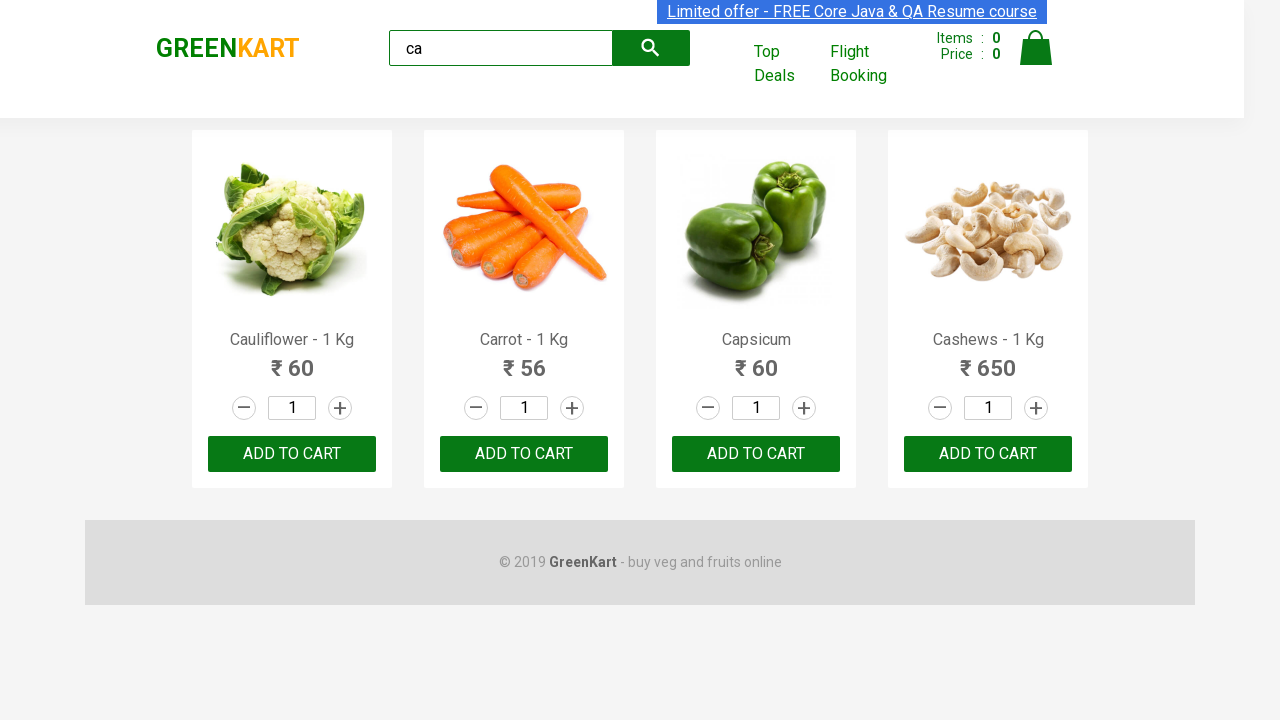

Verified that 4 products are visible in search results
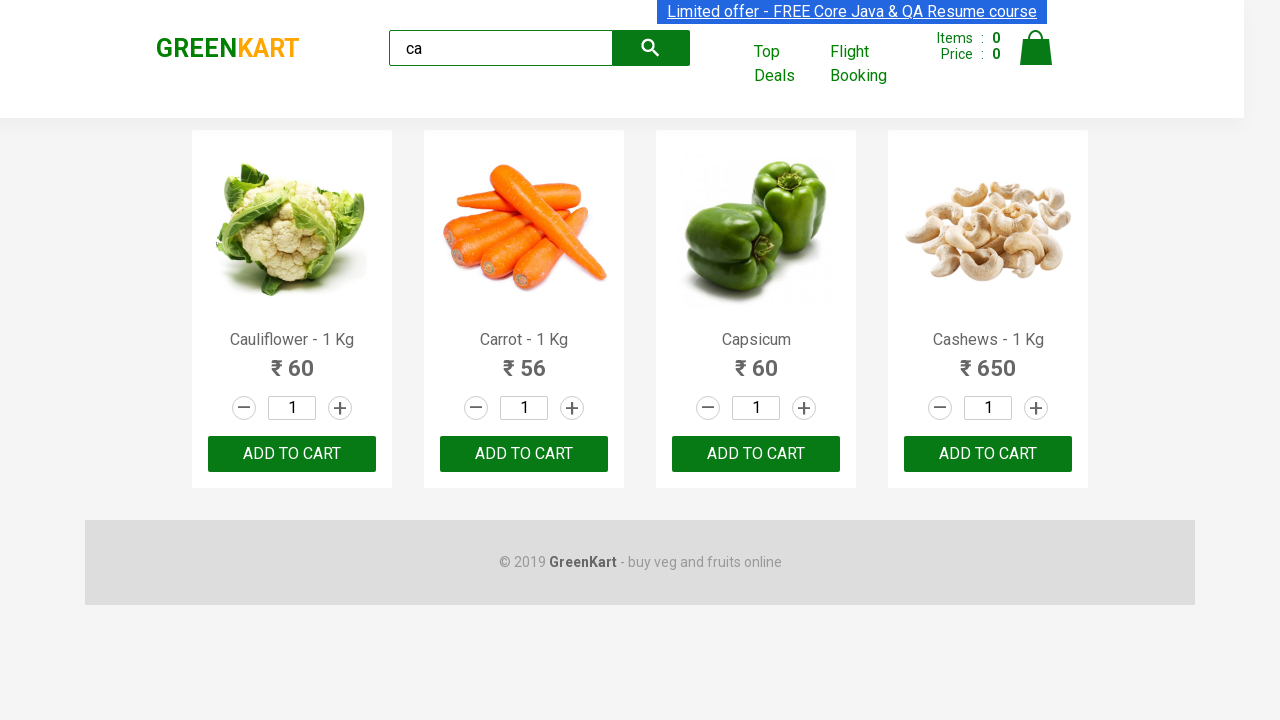

Clicked ADD TO CART button for the second product at (524, 454) on .products .product >> nth=1 >> button:has-text("ADD TO CART")
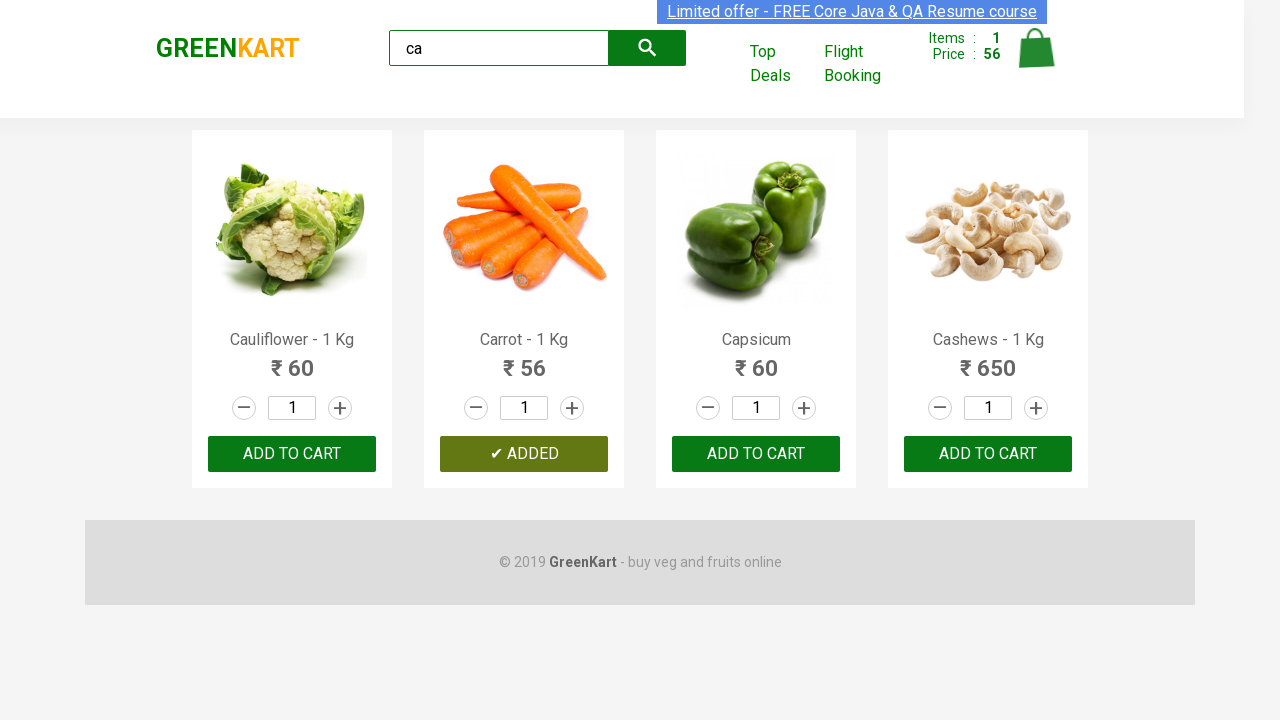

Found and clicked ADD TO CART button for Cashews product at (988, 454) on .products .product >> nth=3 >> button[type="button"]
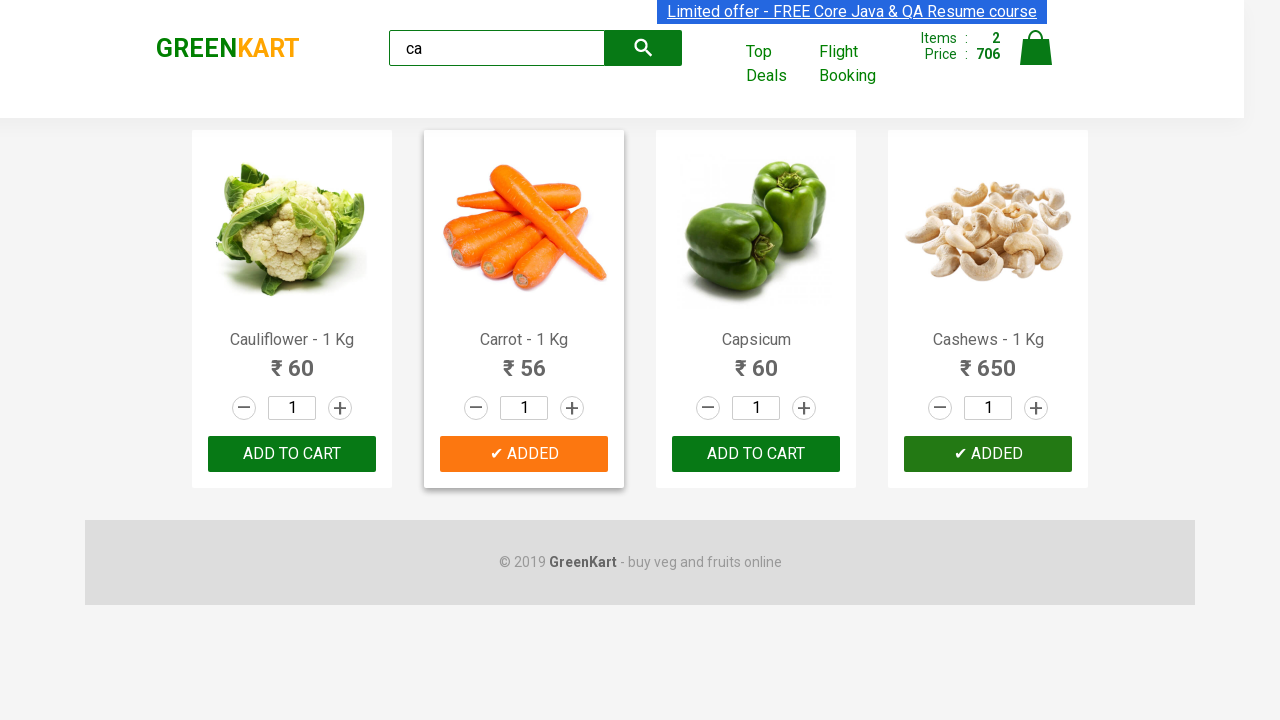

Verified that brand logo displays 'GREENKART' text
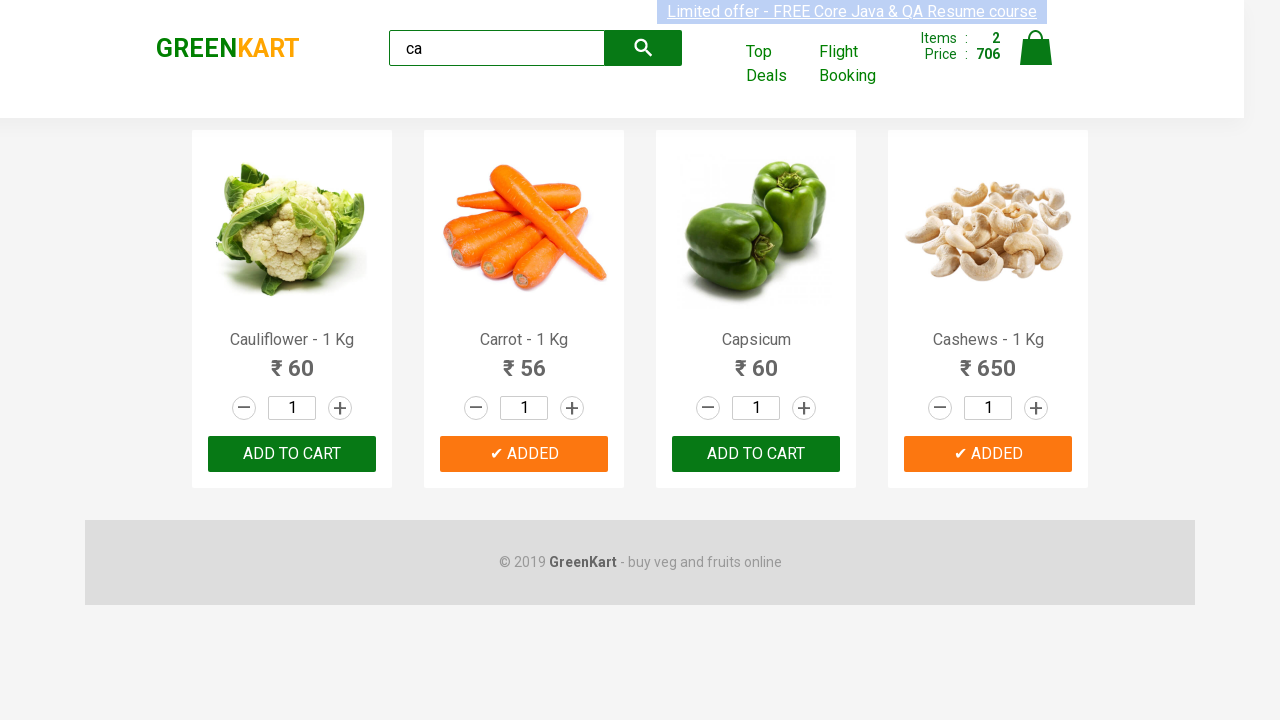

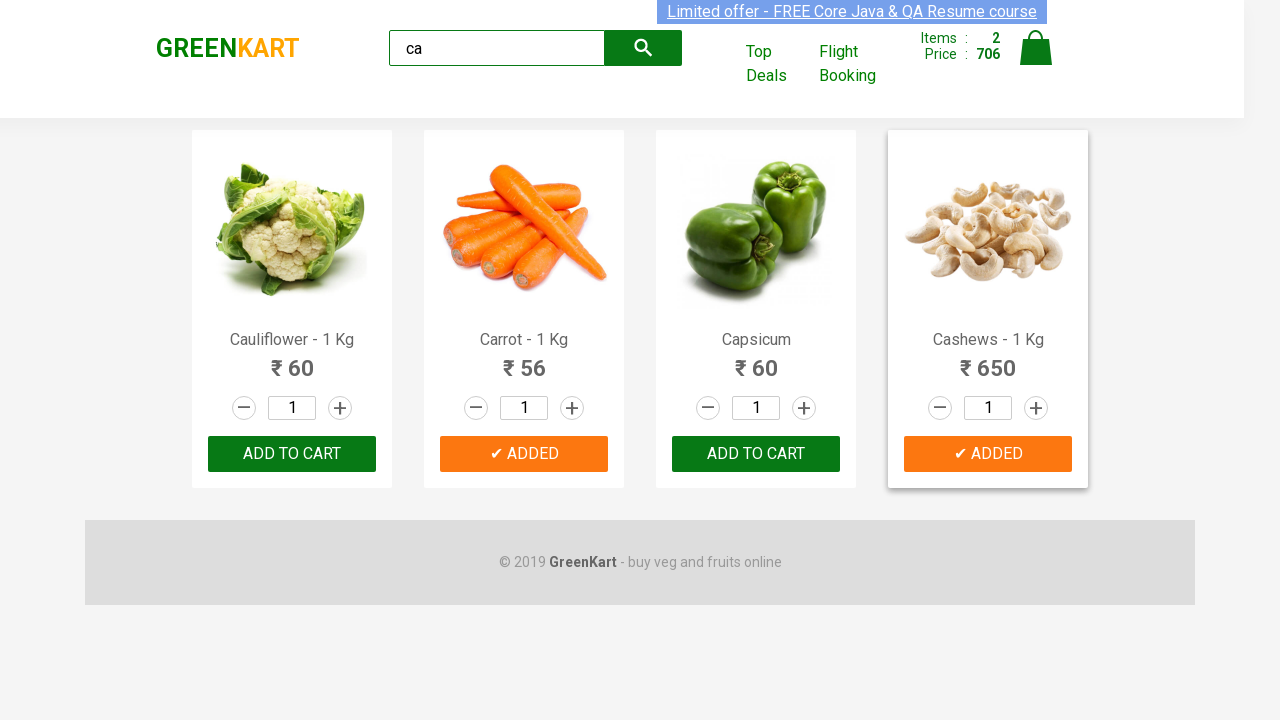